Solves a mathematical captcha by extracting a value from an element attribute, calculating a result, filling the answer, checking checkboxes, and submitting the form

Starting URL: http://suninjuly.github.io/get_attribute.html

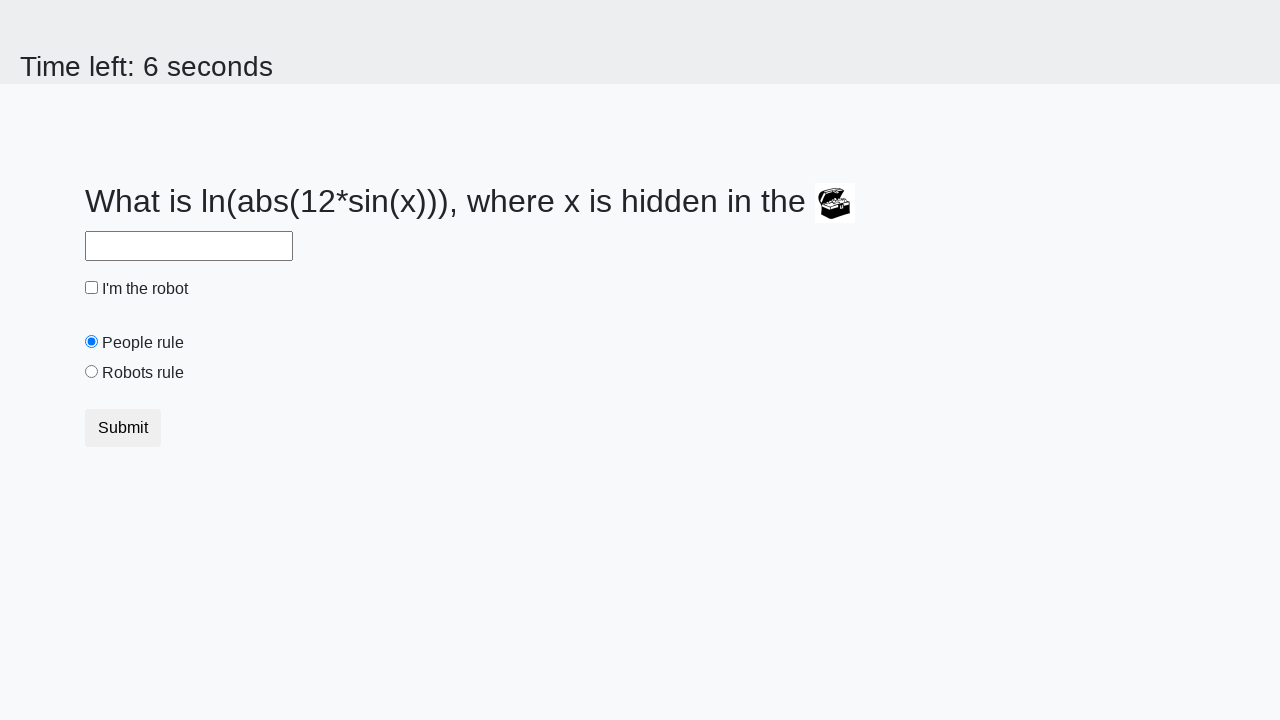

Located treasure element
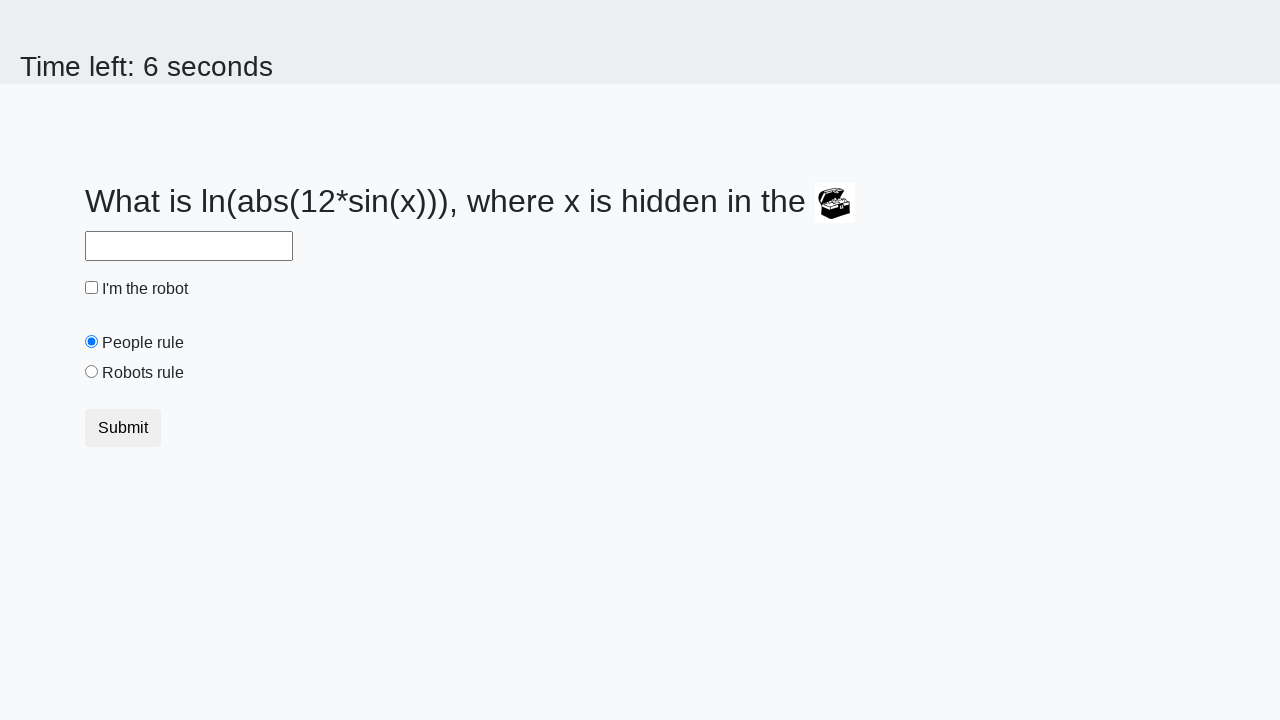

Extracted valuex attribute from treasure element: 545
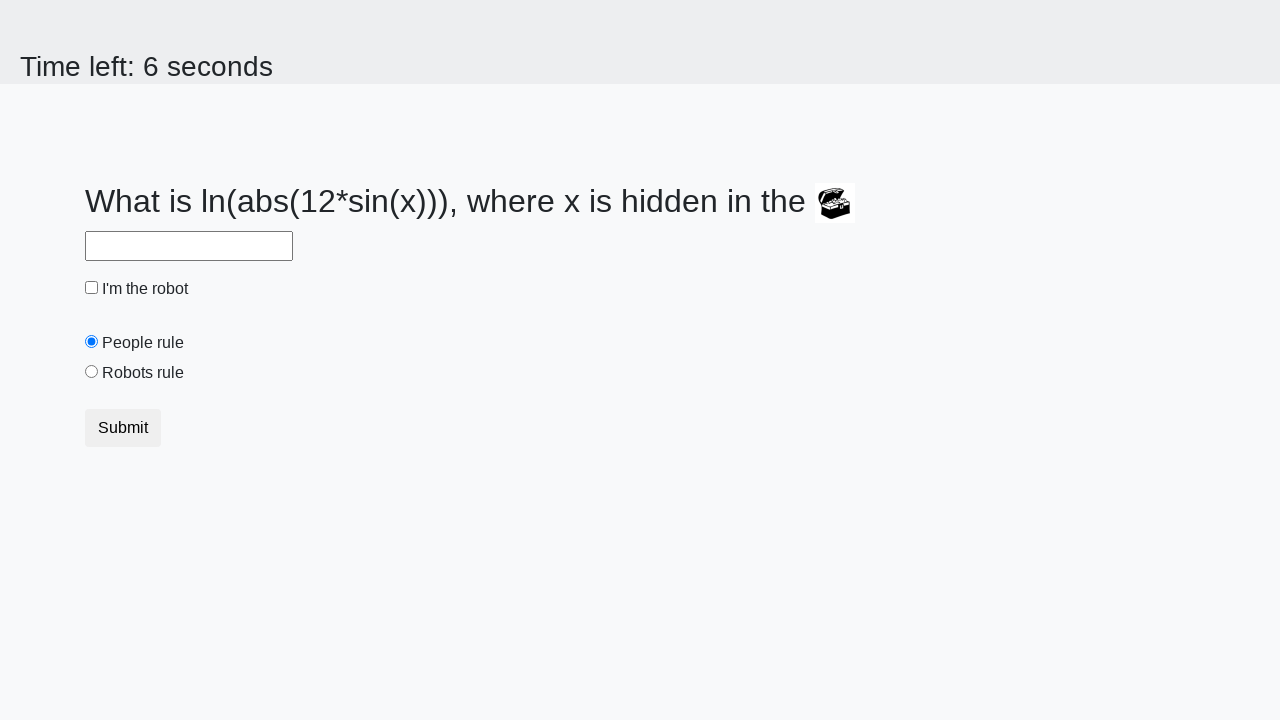

Calculated mathematical result: 2.482705506052213
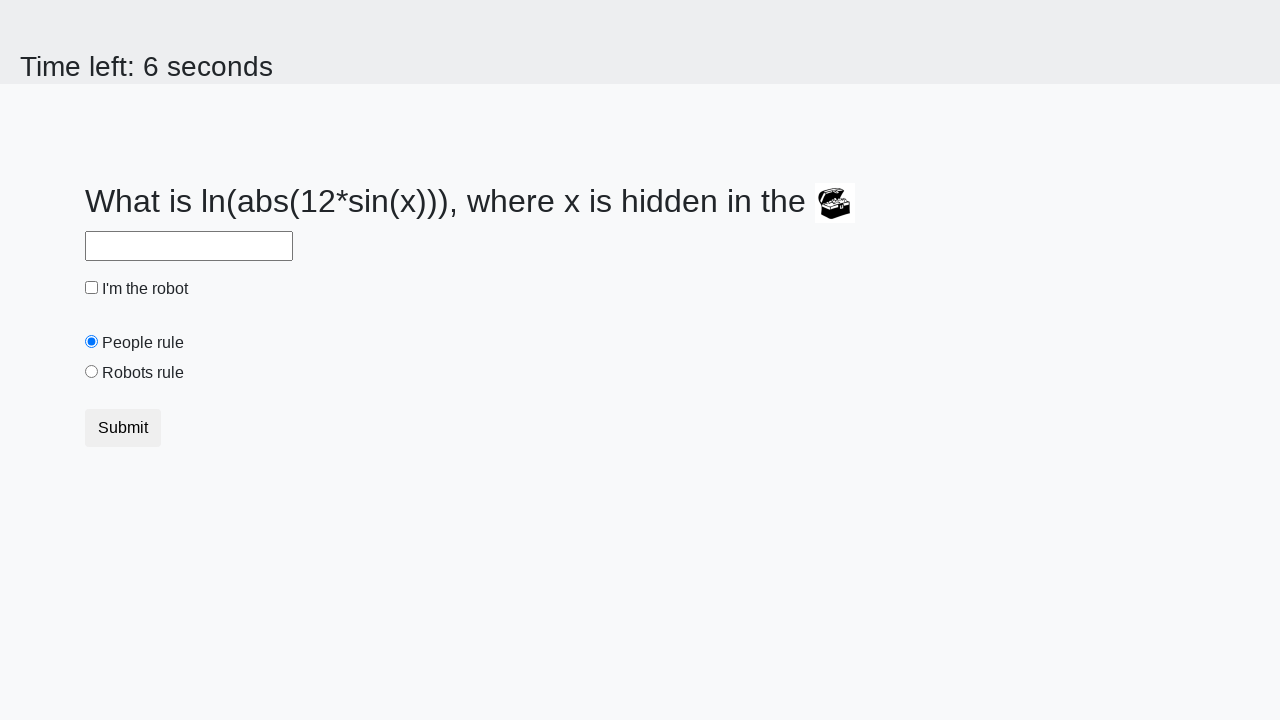

Filled answer field with calculated value on #answer
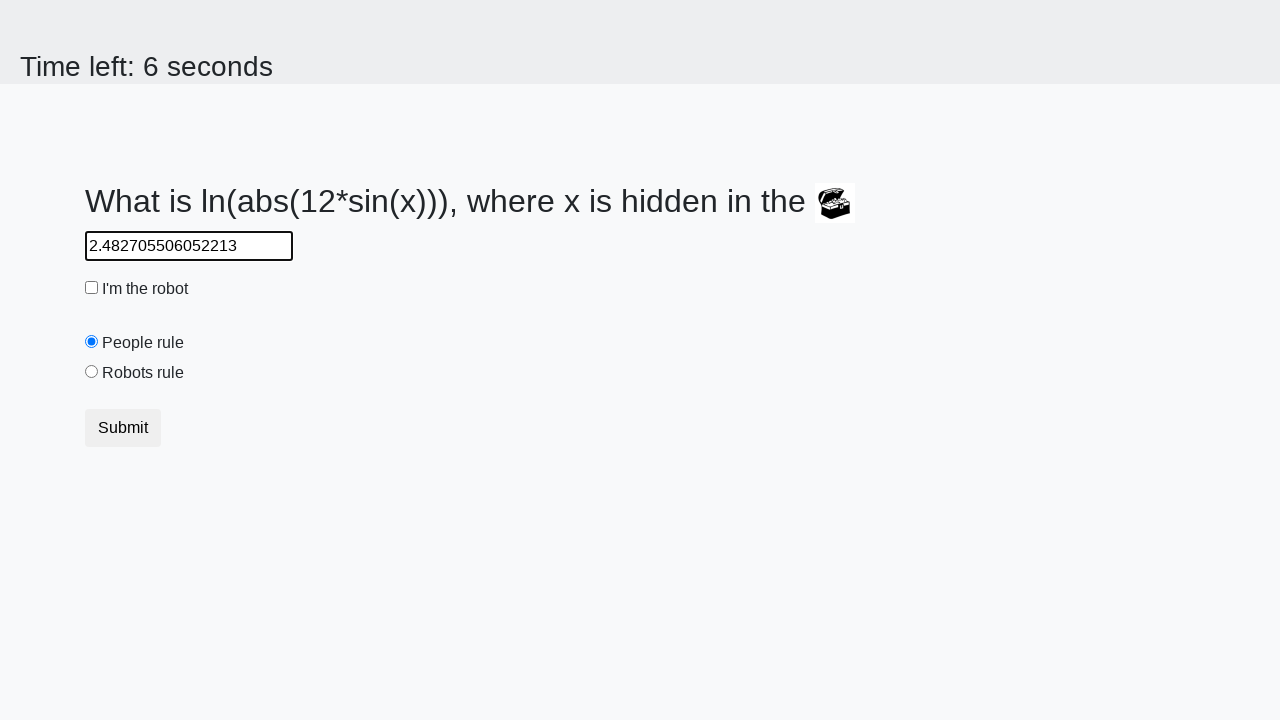

Clicked robot checkbox at (92, 288) on .check-input
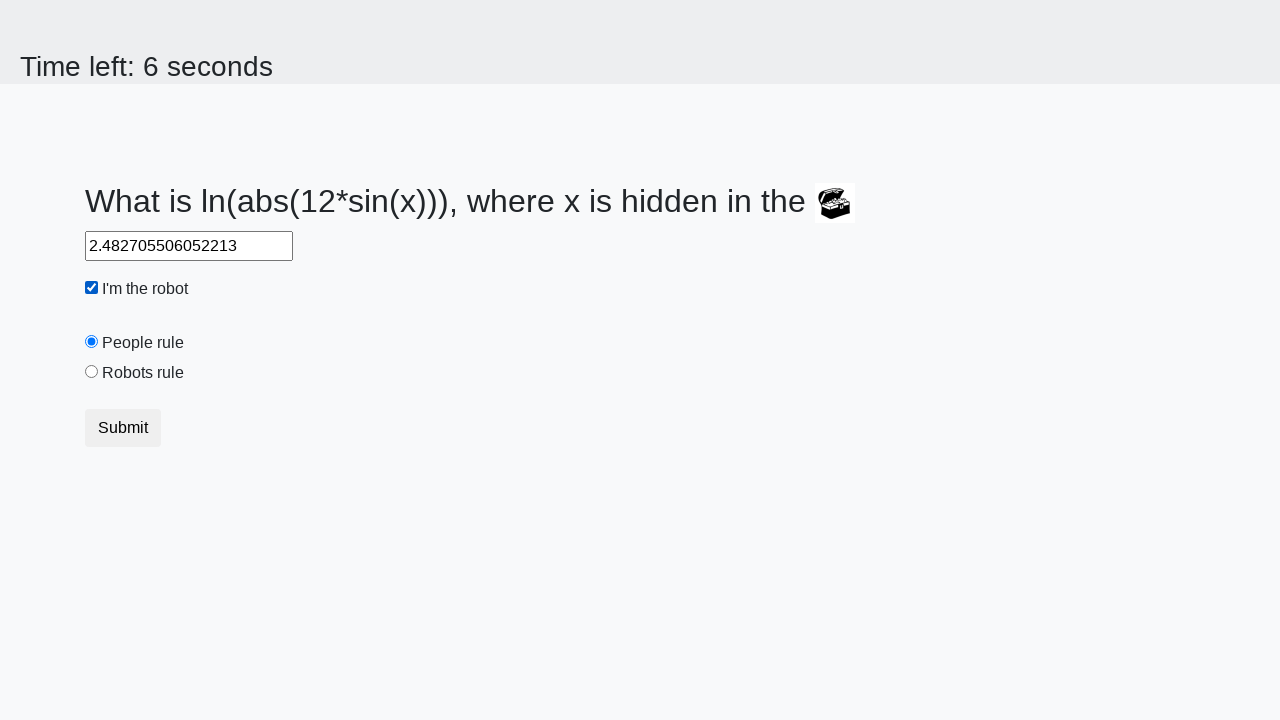

Clicked robots rule checkbox at (92, 372) on #robotsRule
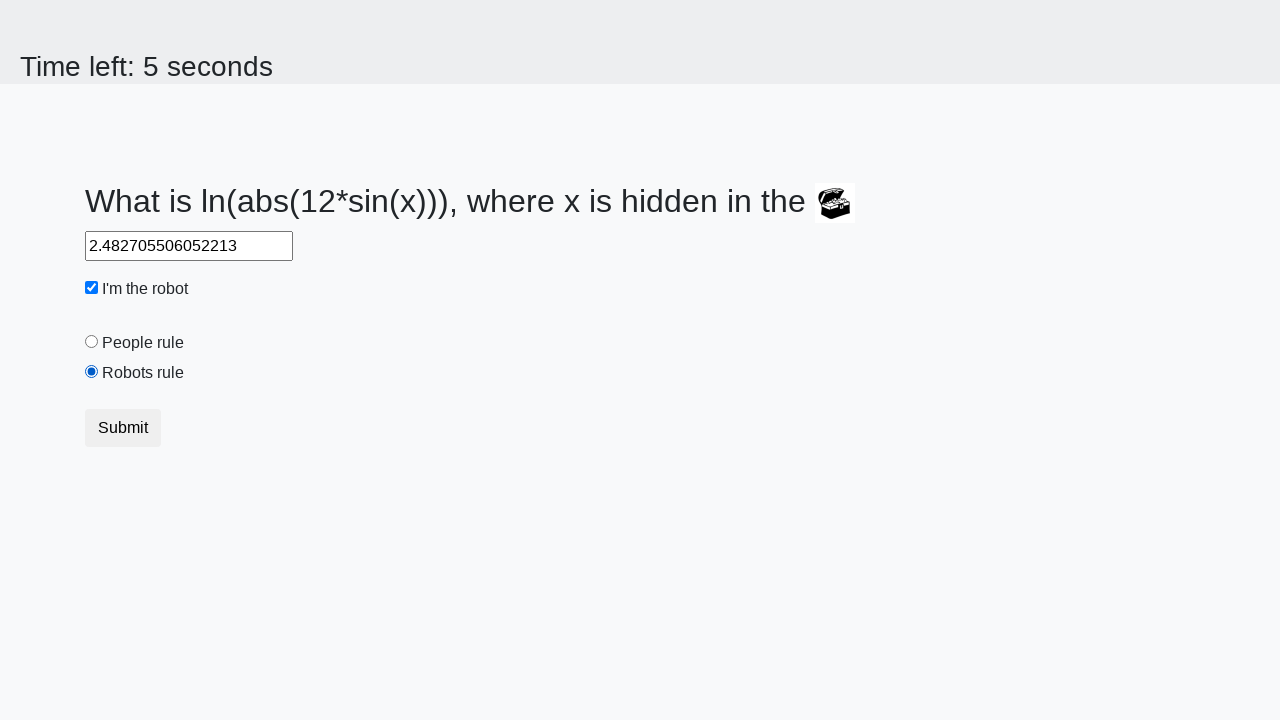

Clicked form submit button at (123, 428) on xpath=/html/body/div/form/div/div/button
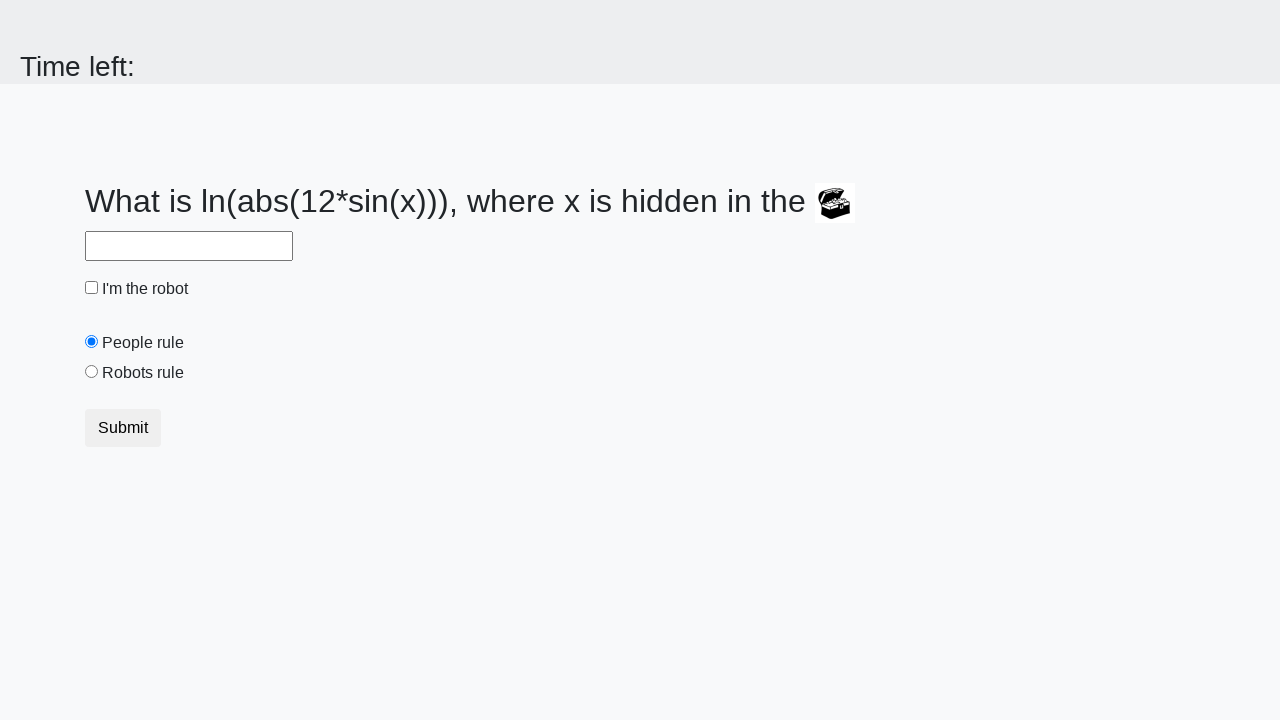

Alert dialog accepted
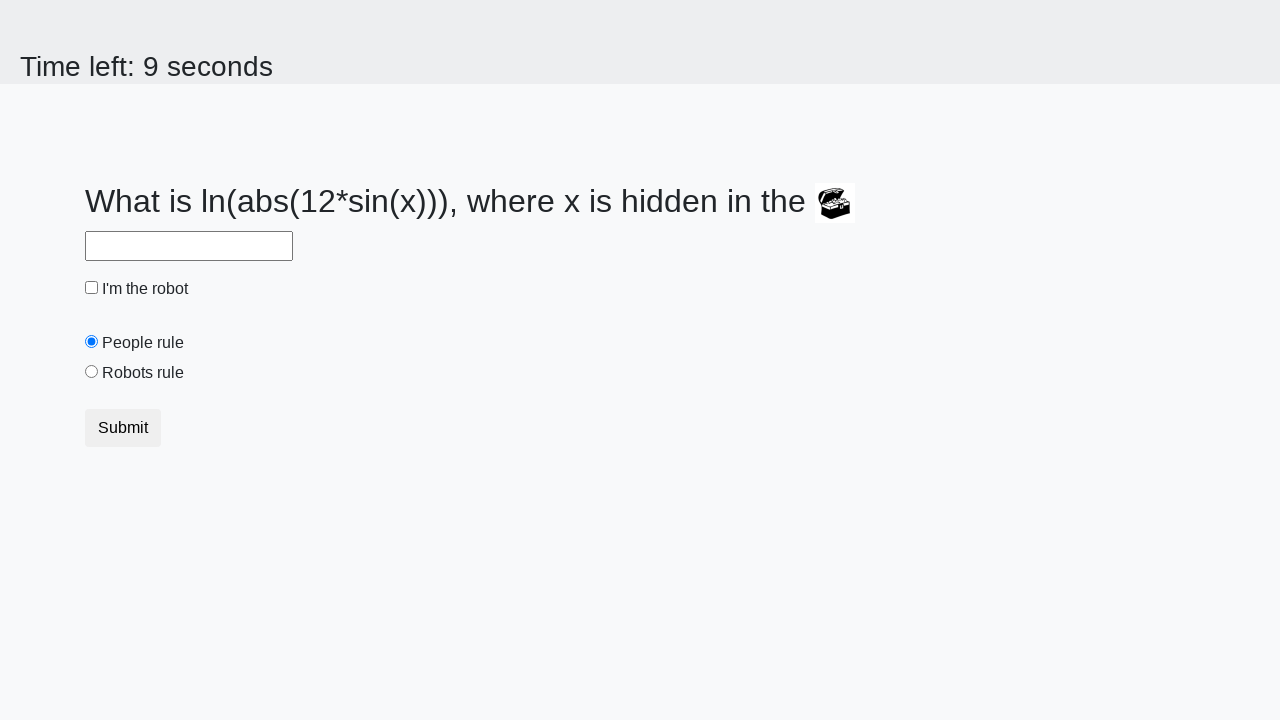

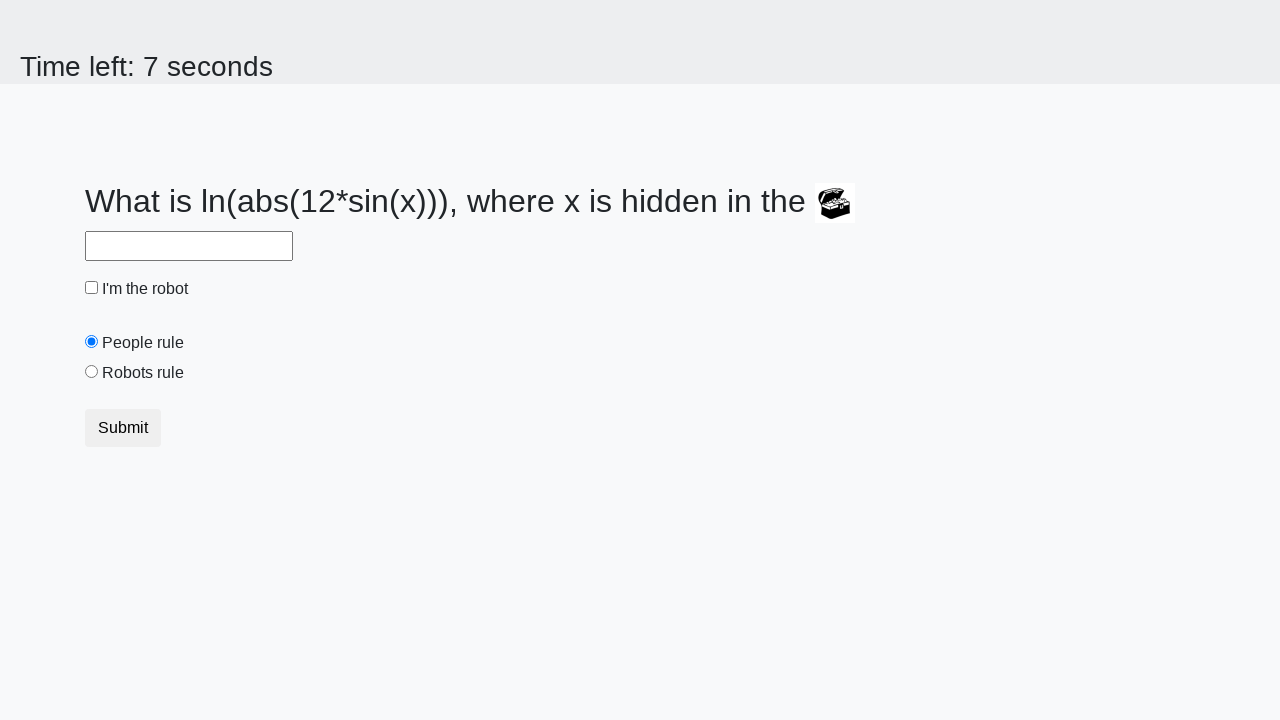